Tests status code pages by navigating through different HTTP status code links (200, 301, 404, 500) and verifying the response messages

Starting URL: https://the-internet.herokuapp.com/

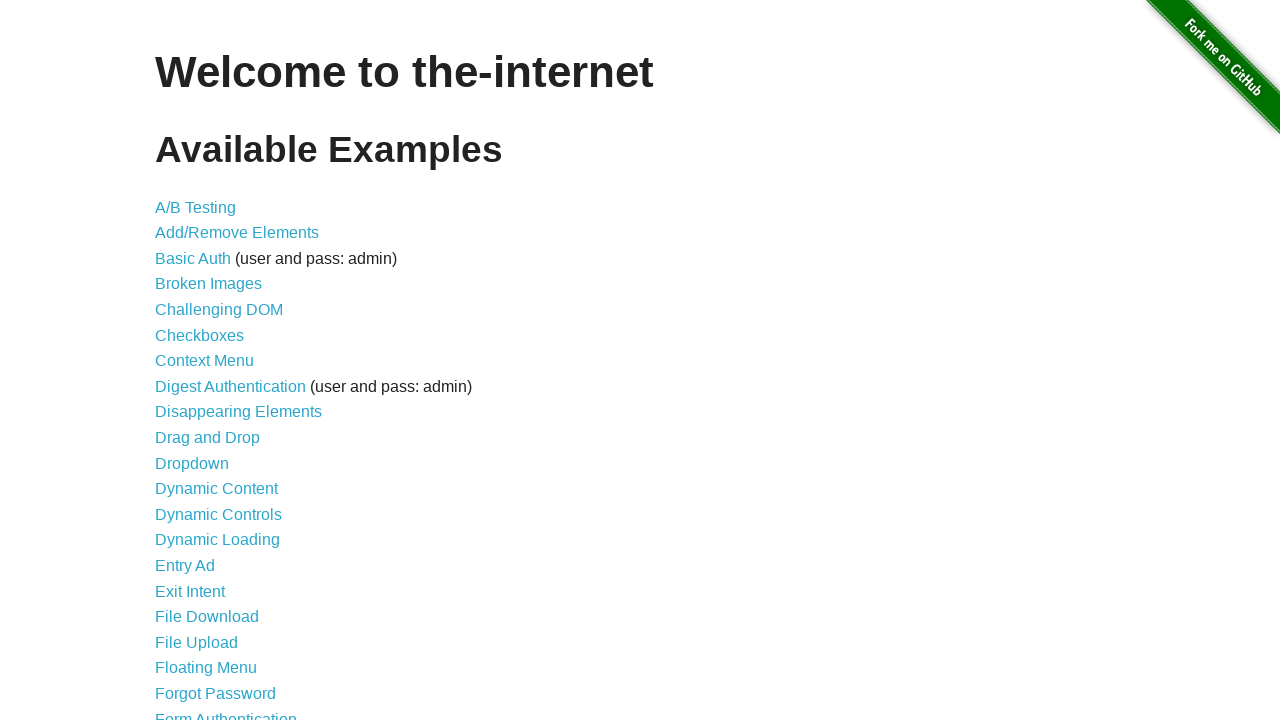

Clicked redirector page link at (202, 446) on xpath=//a[@href='/redirector']
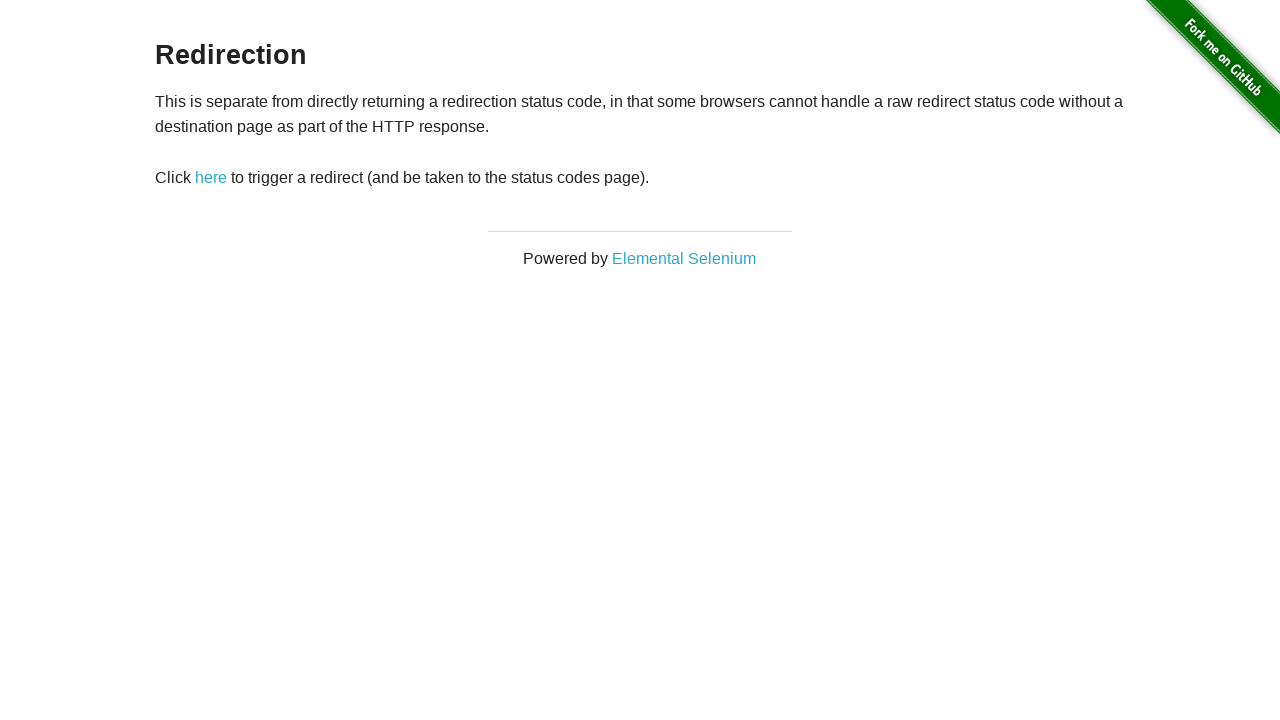

Clicked redirect link to navigate to status codes page at (211, 178) on xpath=//a[@id='redirect']
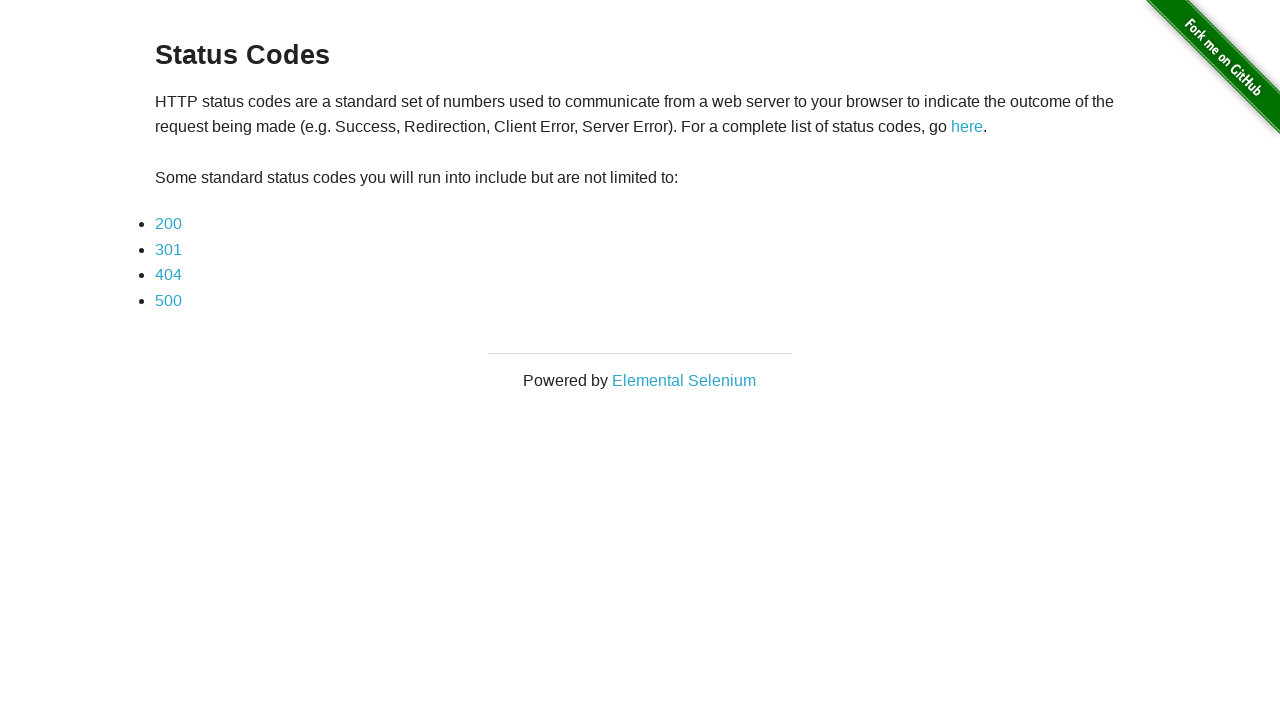

Clicked 200 status code link at (168, 224) on xpath=//a[@href='status_codes/200']
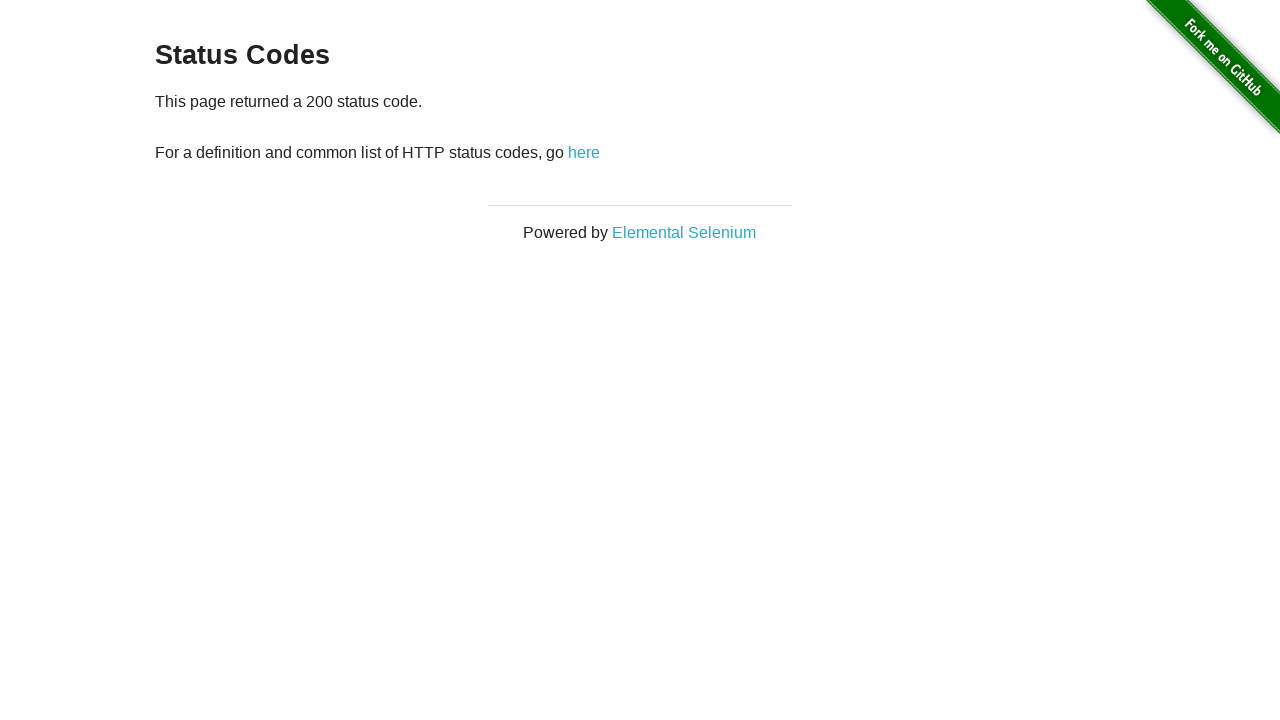

Verified 200 status code message displayed correctly
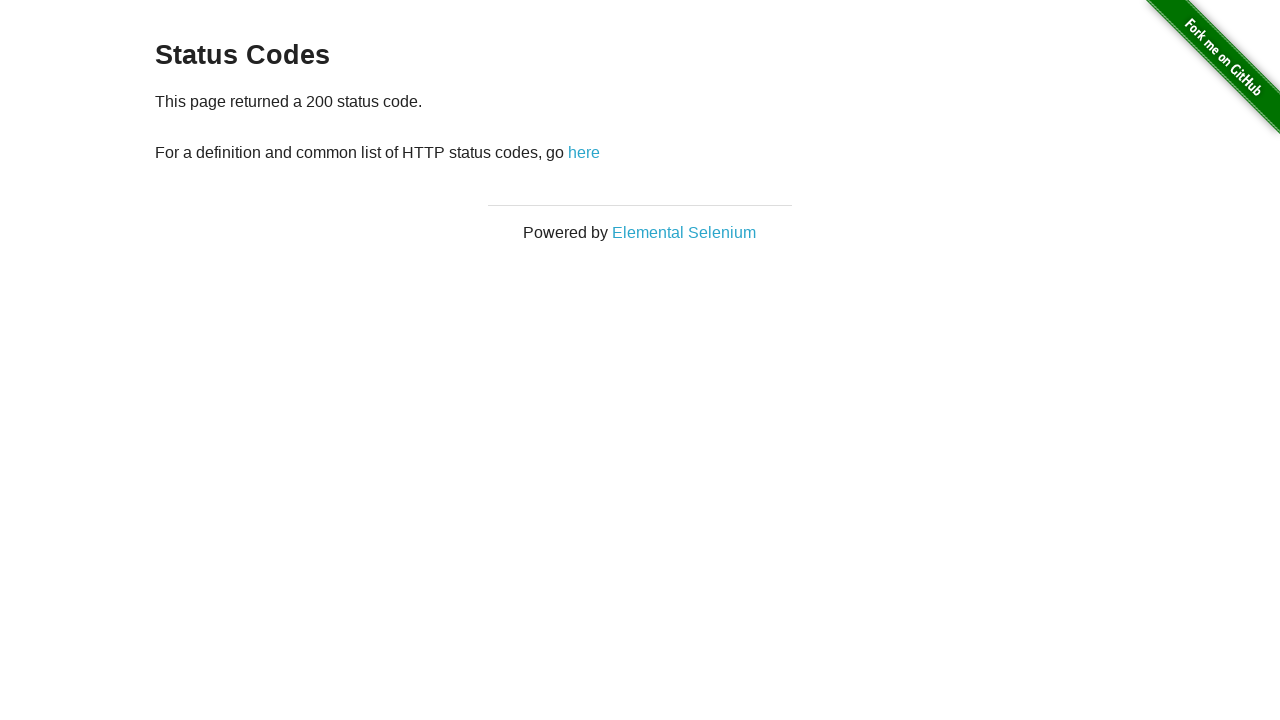

Navigated back to status codes page at (584, 152) on xpath=//a[@href='/status_codes']
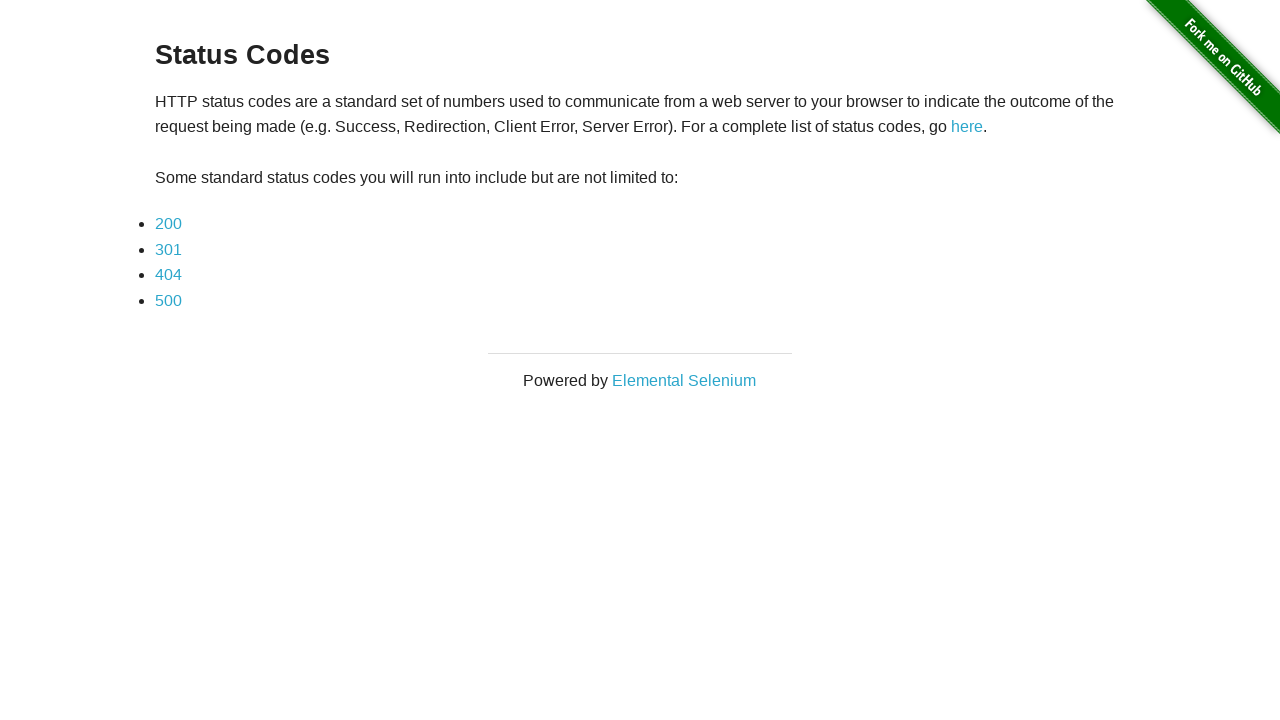

Clicked 301 status code link at (168, 249) on xpath=//a[@href='status_codes/301']
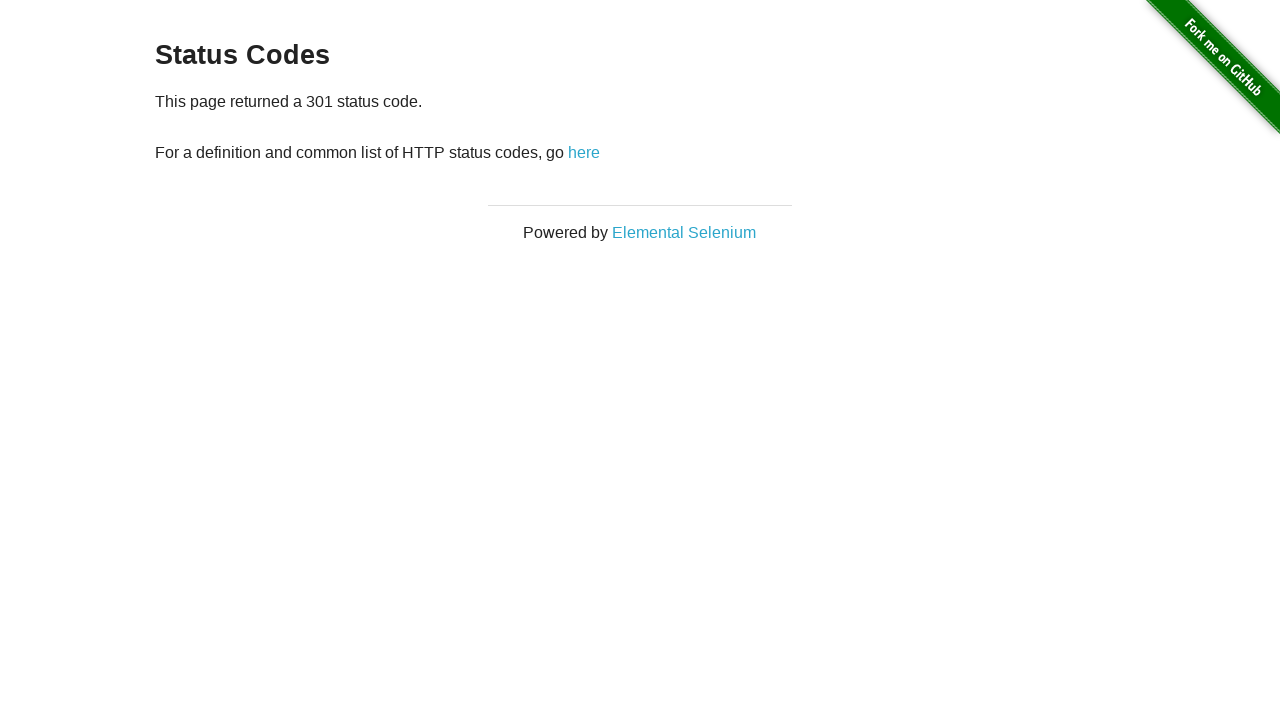

Verified 301 status code message displayed correctly
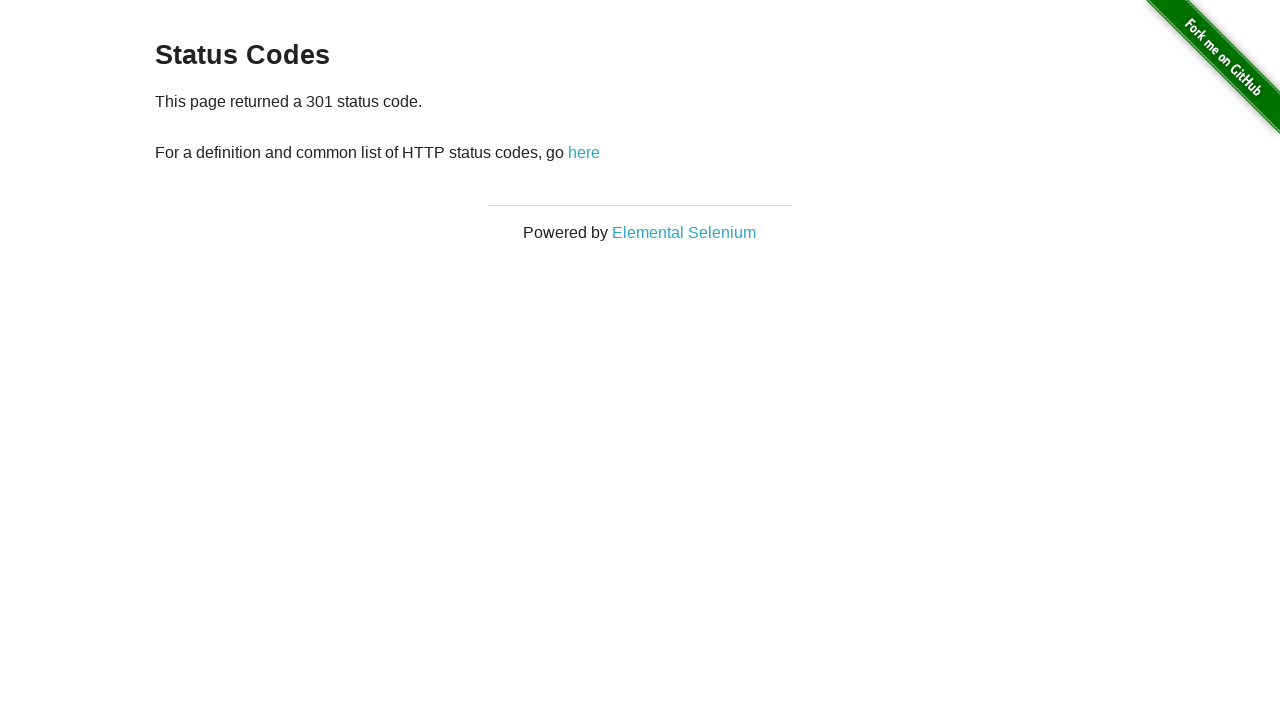

Navigated back to status codes page at (584, 152) on xpath=//a[@href='/status_codes']
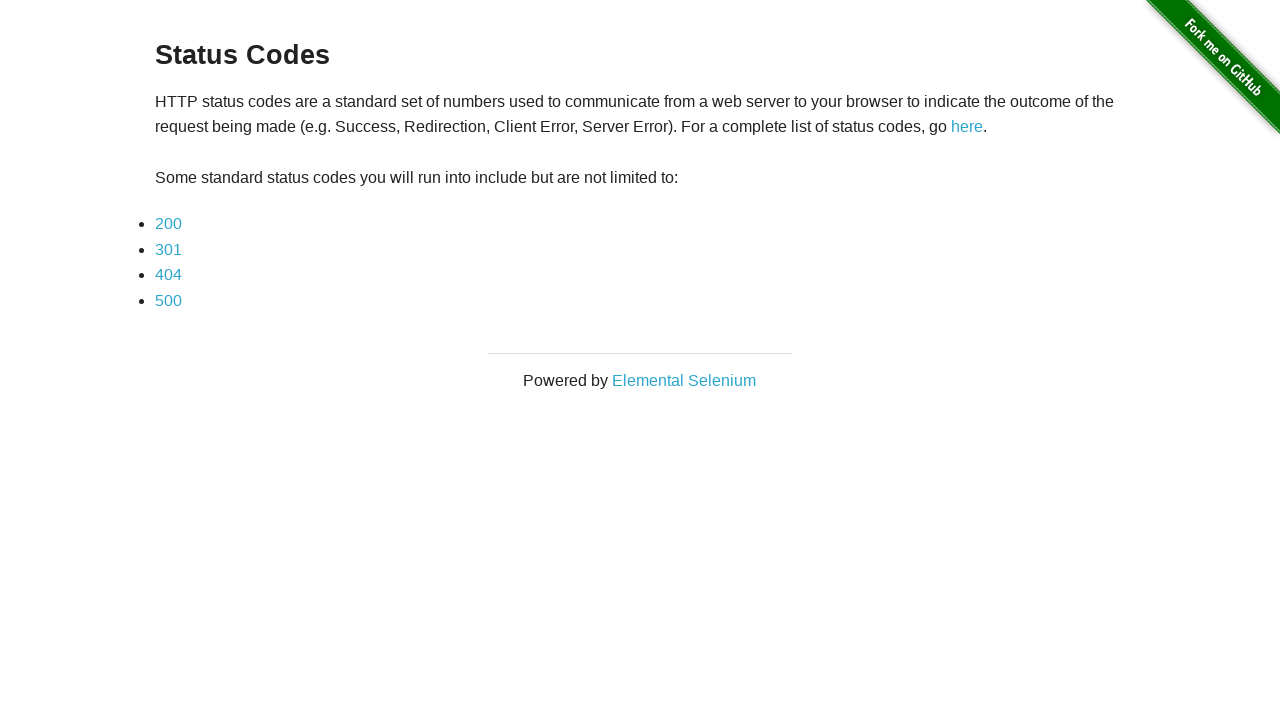

Clicked 404 status code link at (168, 275) on xpath=//a[@href='status_codes/404']
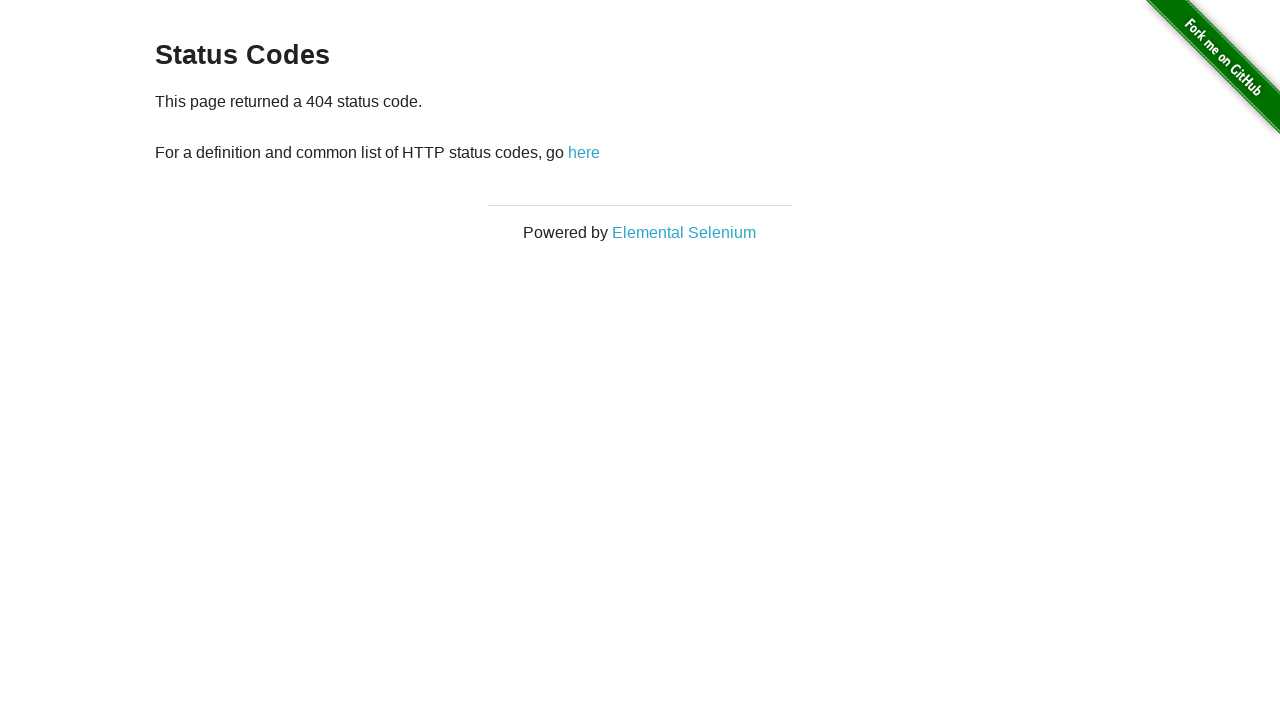

Verified 404 status code message displayed correctly
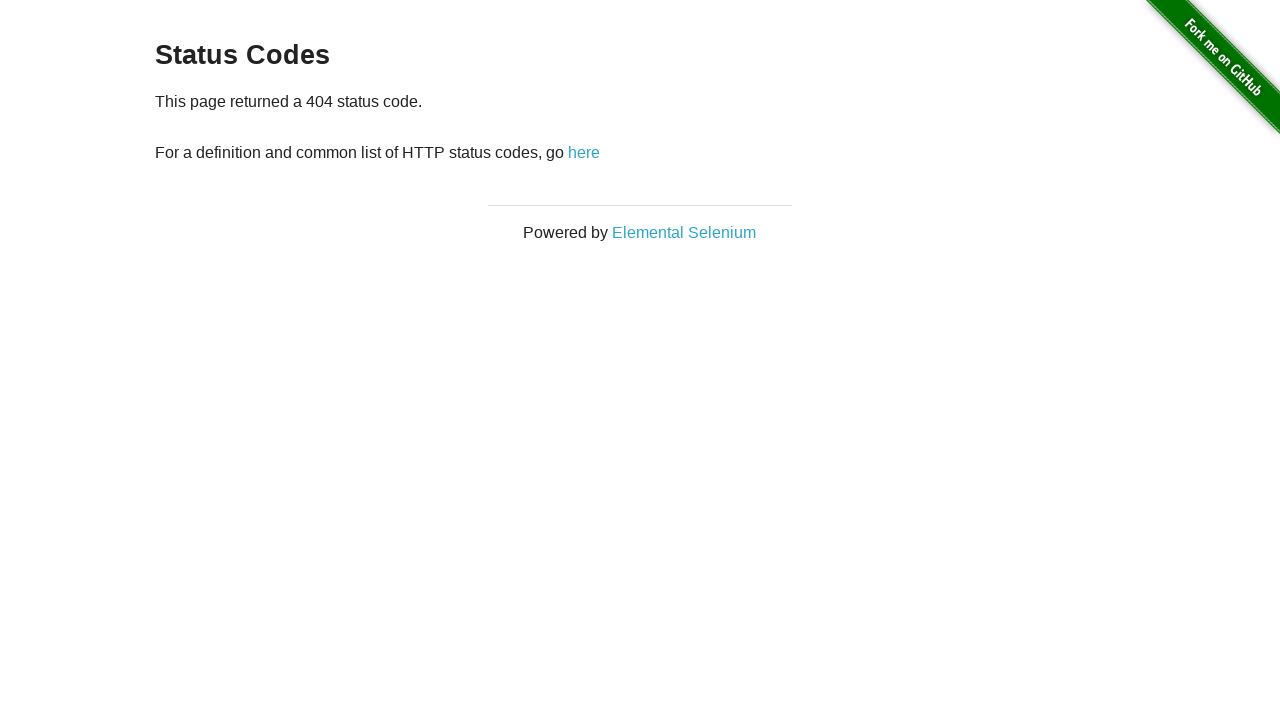

Navigated back to status codes page at (584, 152) on xpath=//a[@href='/status_codes']
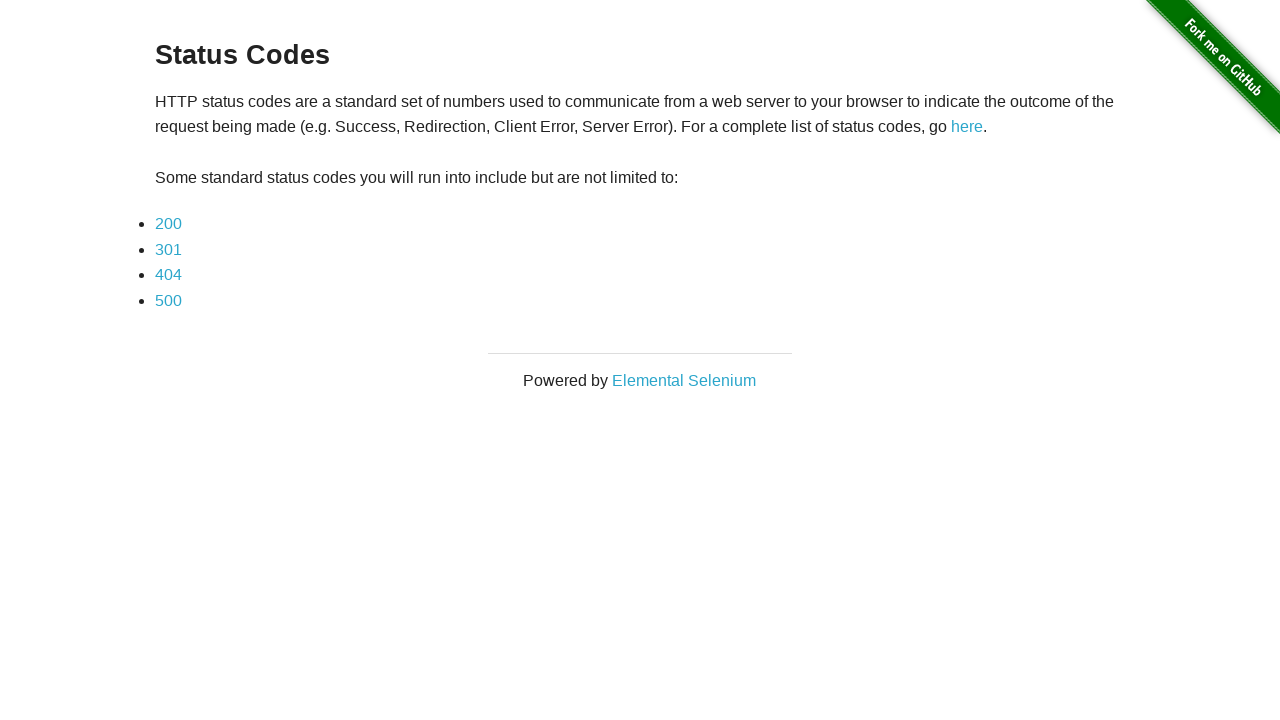

Clicked 500 status code link at (168, 300) on xpath=//a[@href='status_codes/500']
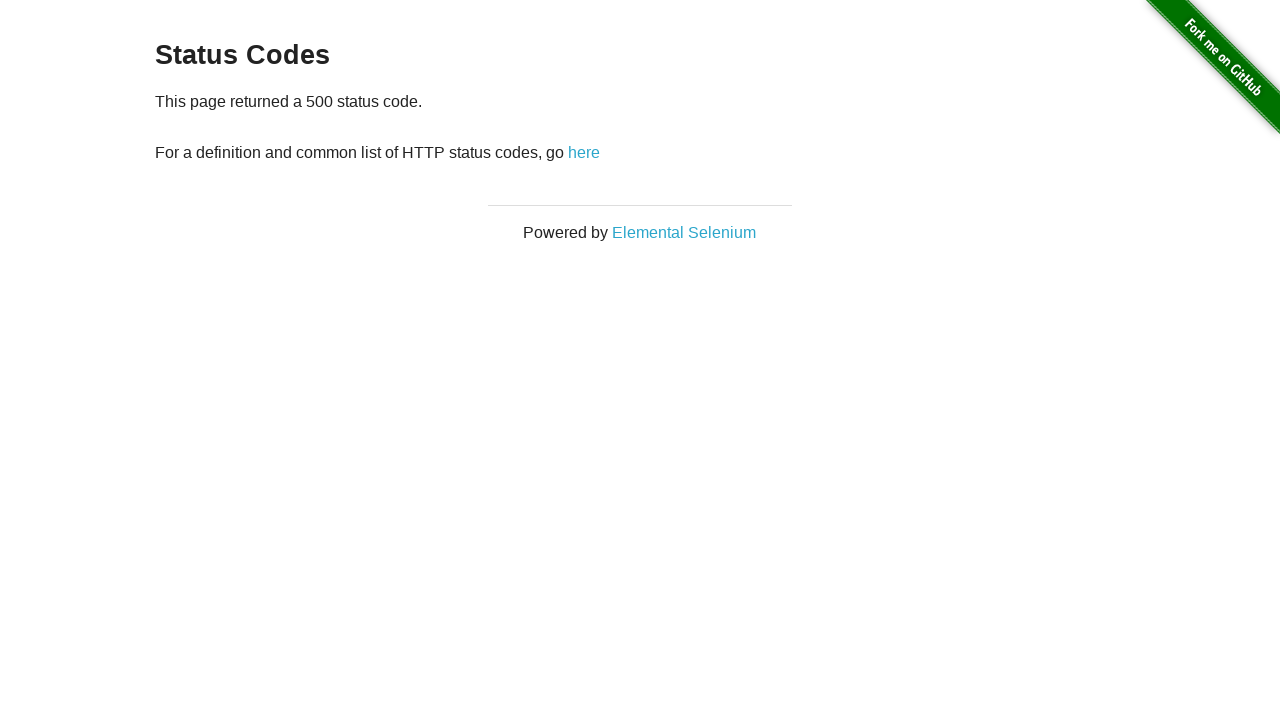

Verified 500 status code message displayed correctly
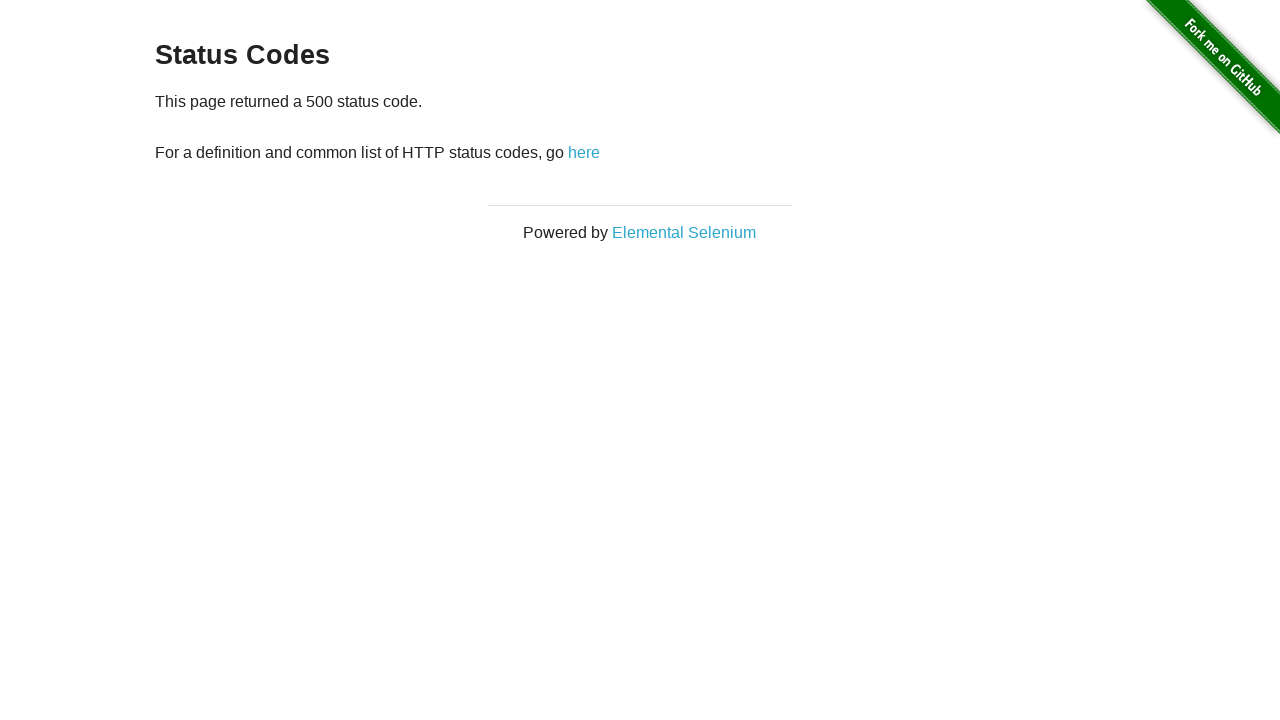

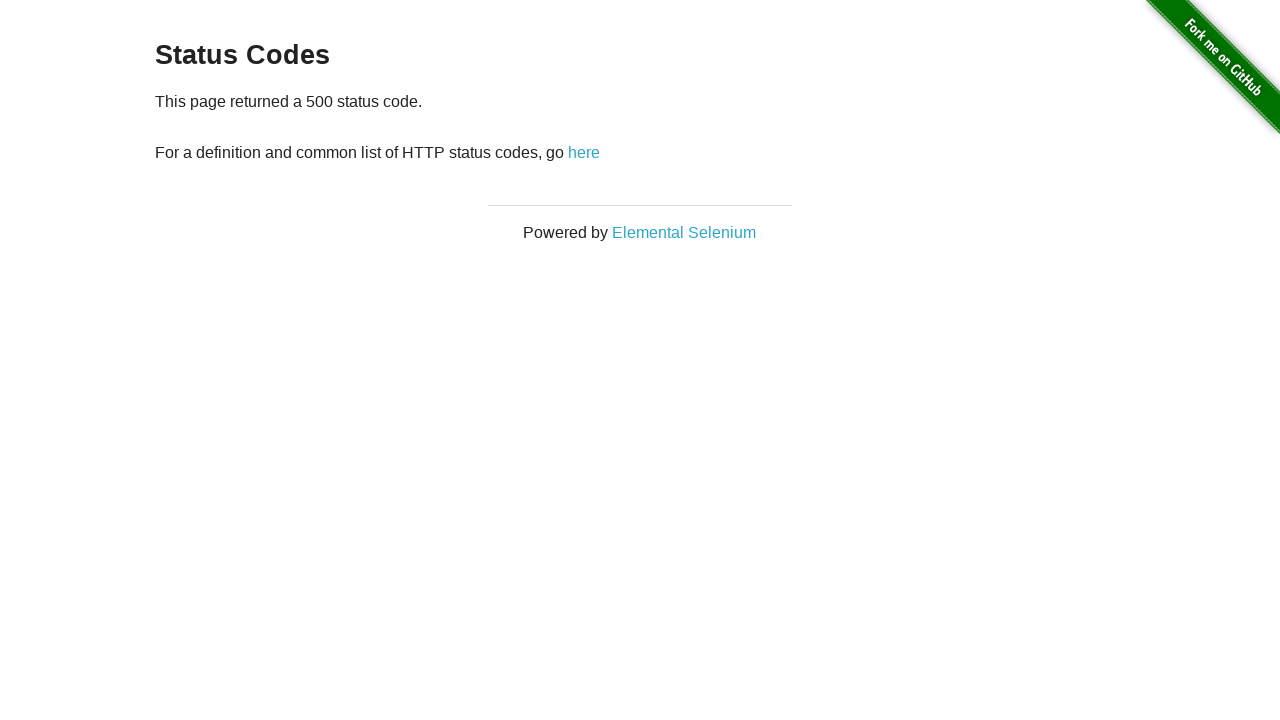